Tests JavaScript alert popup functionality by clicking a button to trigger an alert, entering text into the prompt, and accepting it

Starting URL: https://vinothqaacademy.com/alert-and-popup/

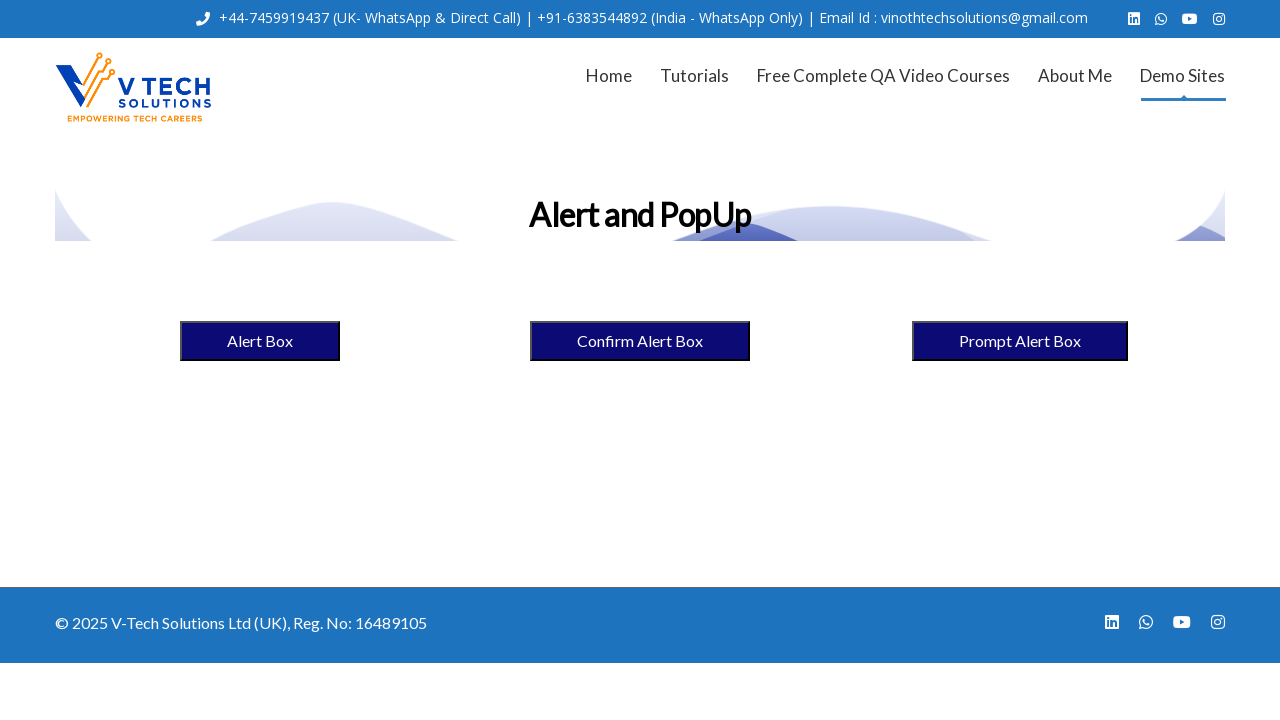

Clicked button to trigger alert/prompt box at (1020, 341) on xpath=//*[@id='main']/div[2]/div[1]/div/section[3]/div/div[3]/div/div/div/center
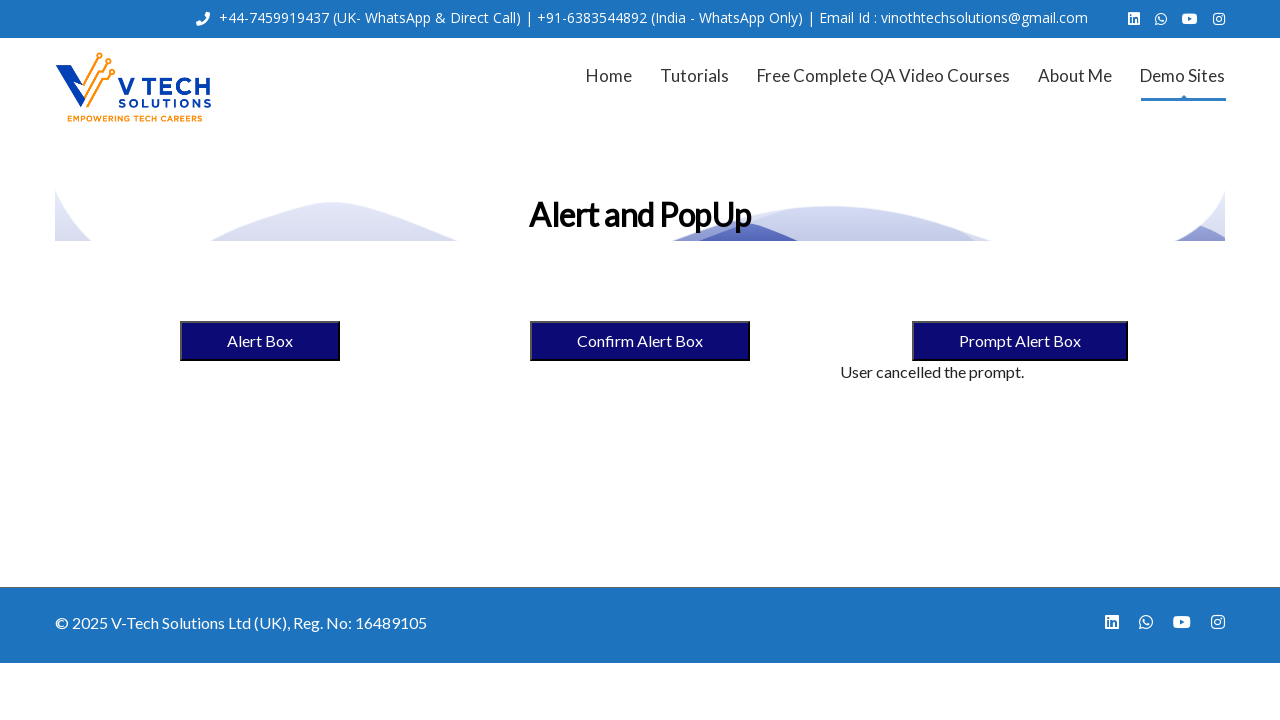

Attached dialog handler to page
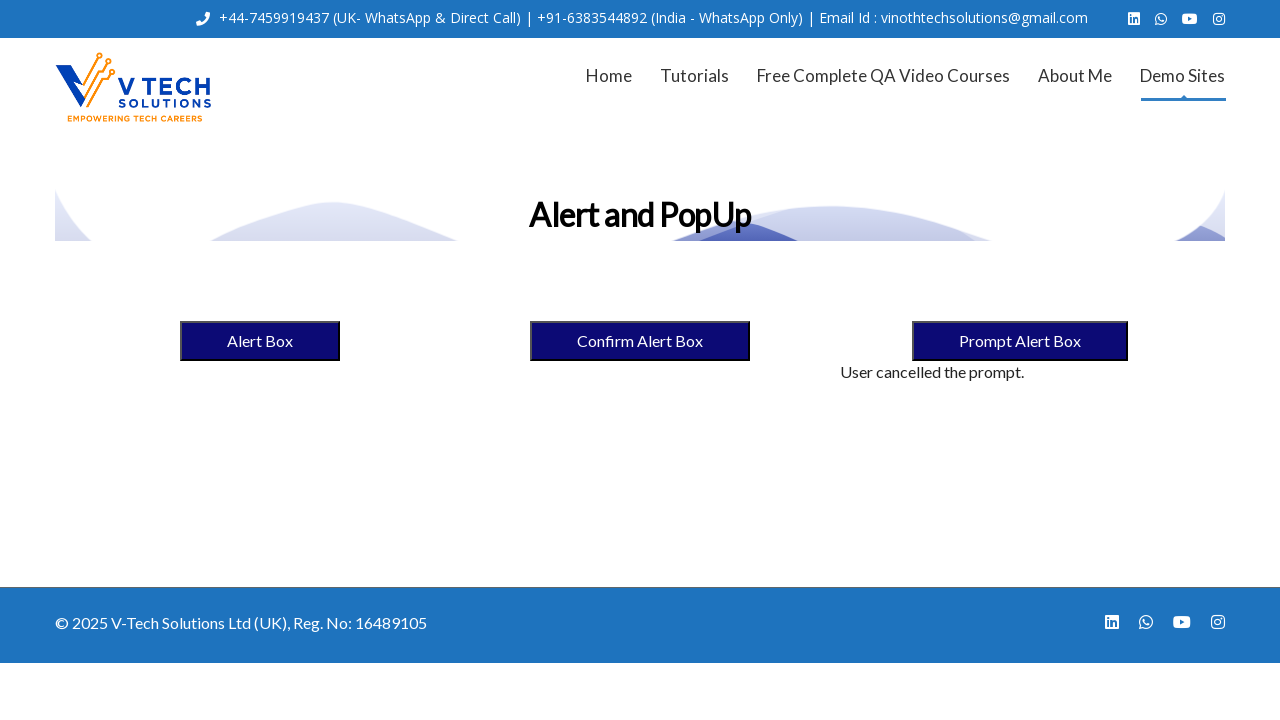

Clicked button again to trigger dialog with handler attached at (1020, 341) on xpath=//*[@id='main']/div[2]/div[1]/div/section[3]/div/div[3]/div/div/div/center
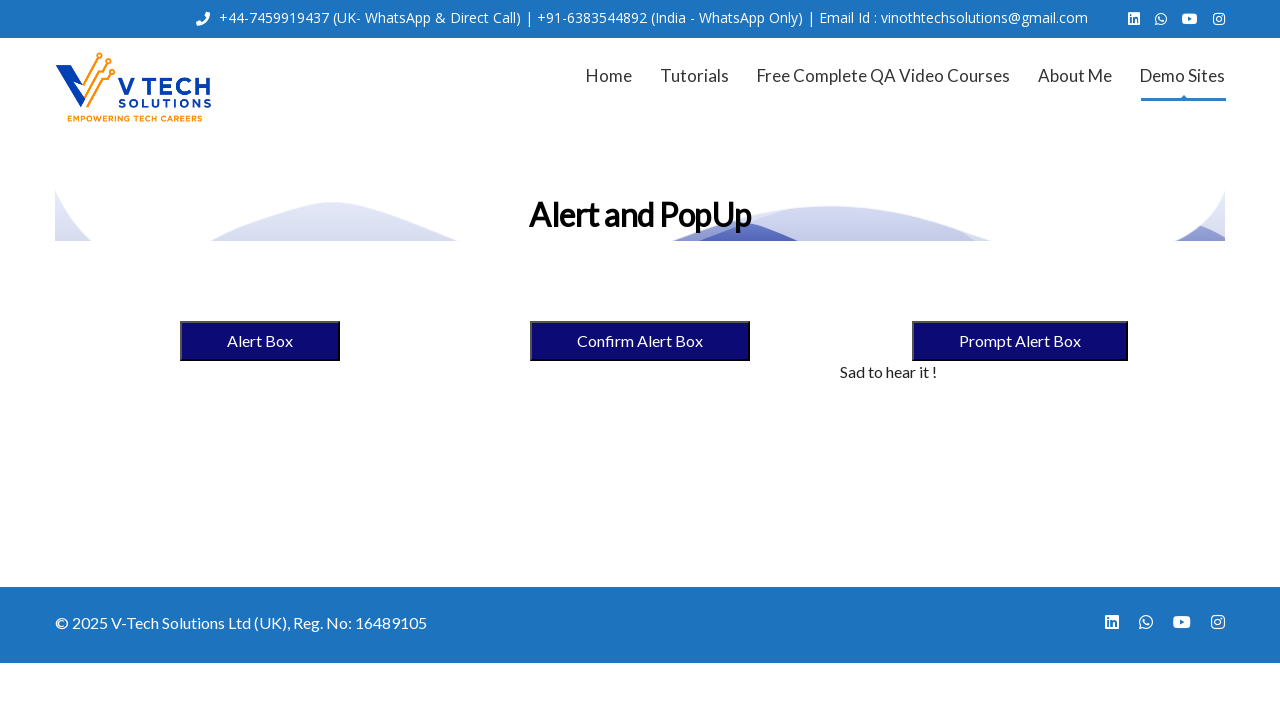

Waited for dialog to be handled
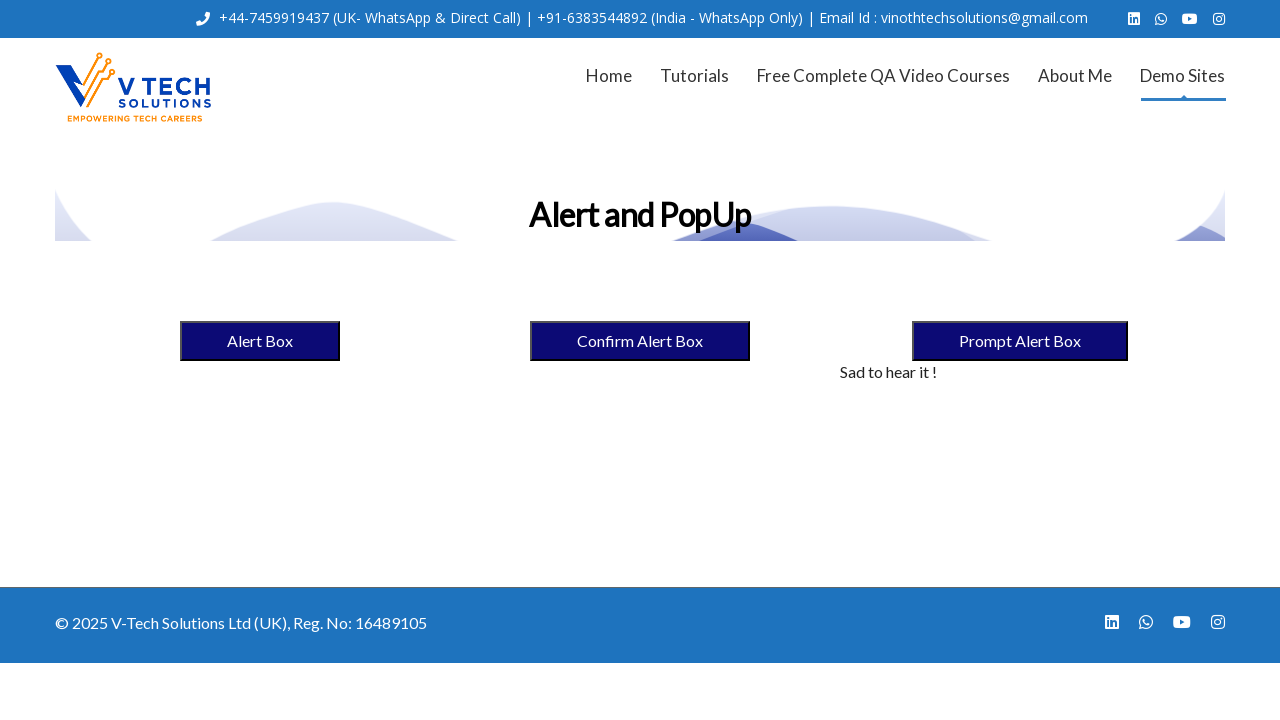

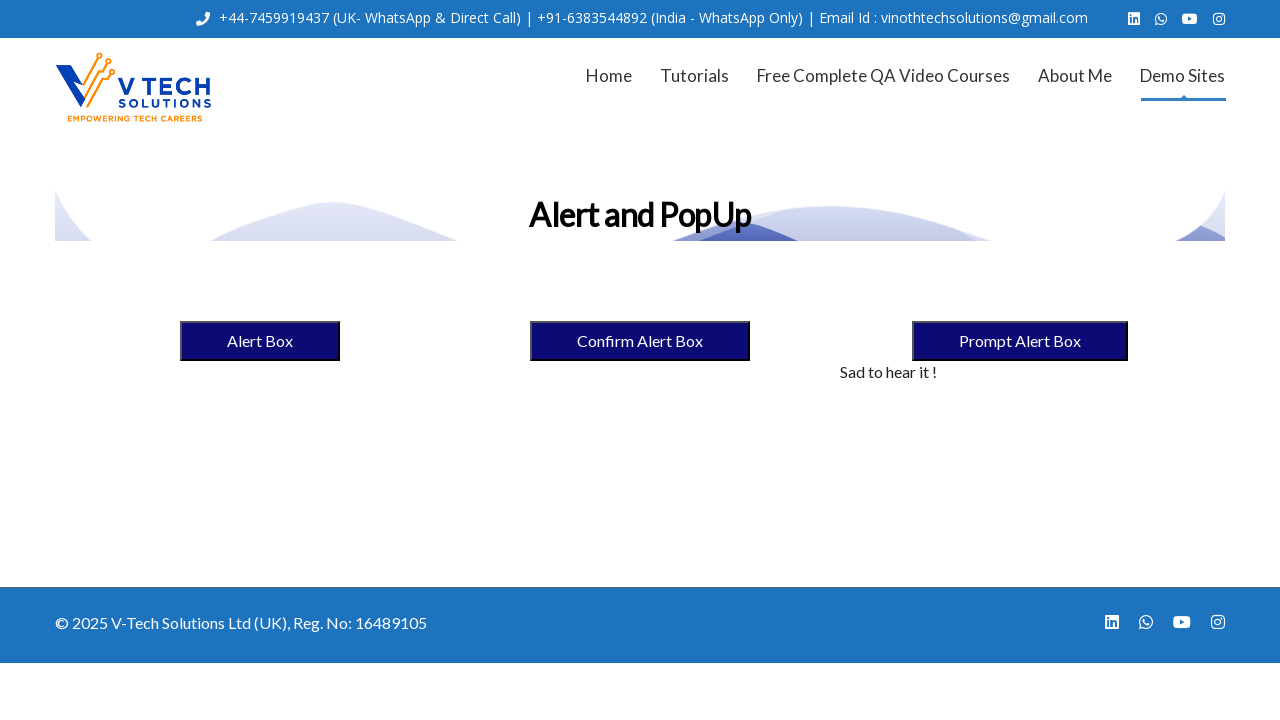